Tests that the clear completed button is hidden when there are no completed items

Starting URL: https://demo.playwright.dev/todomvc

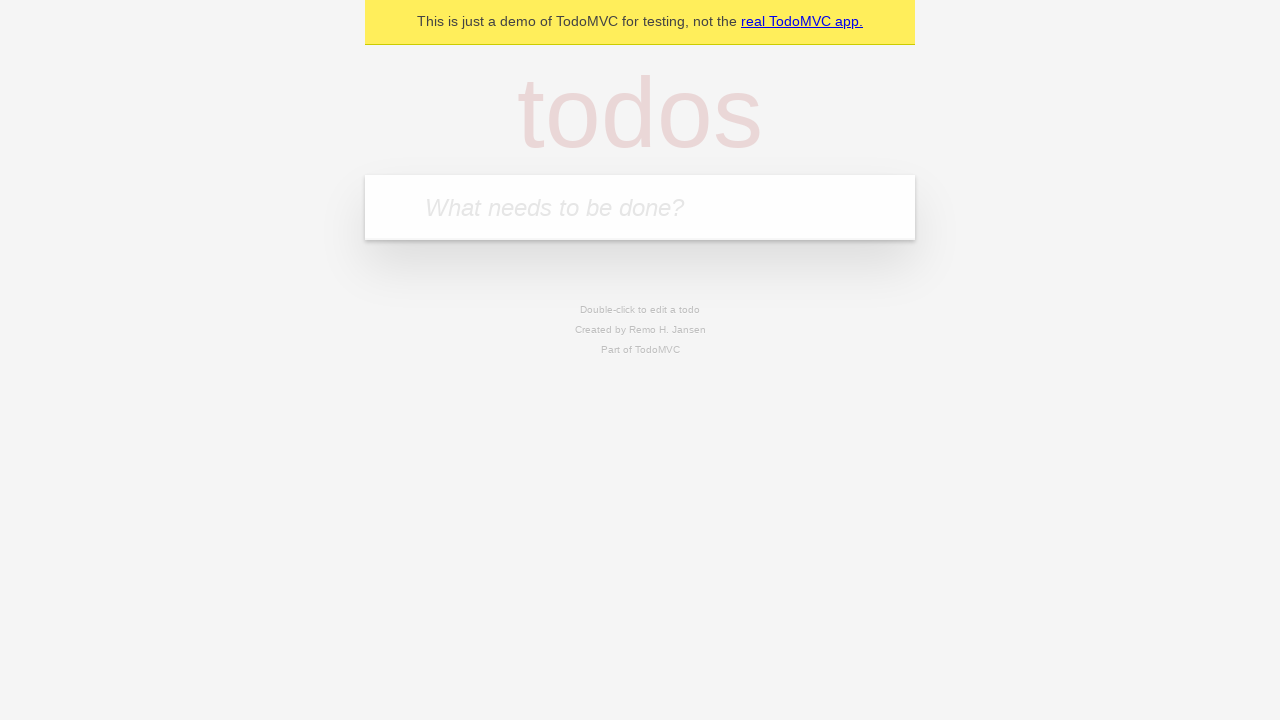

Filled new todo input with 'buy some cheese' on .new-todo
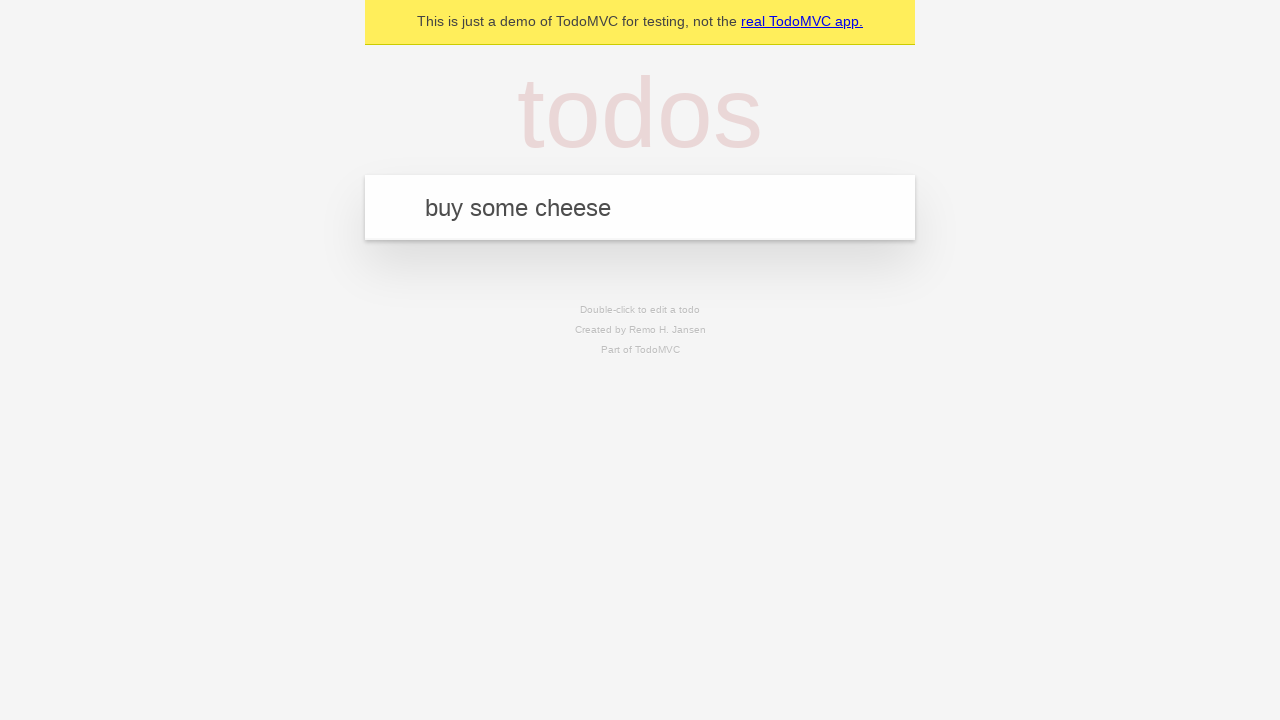

Pressed Enter to add first todo on .new-todo
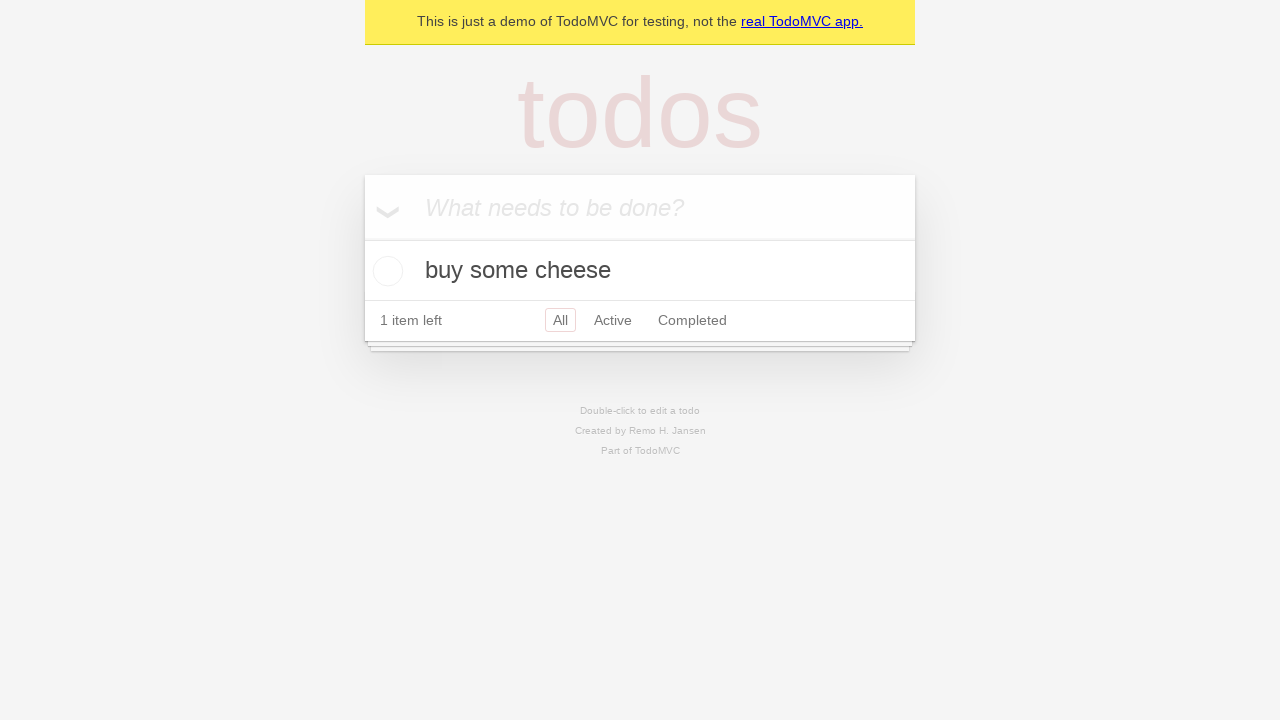

Filled new todo input with 'feed the cat' on .new-todo
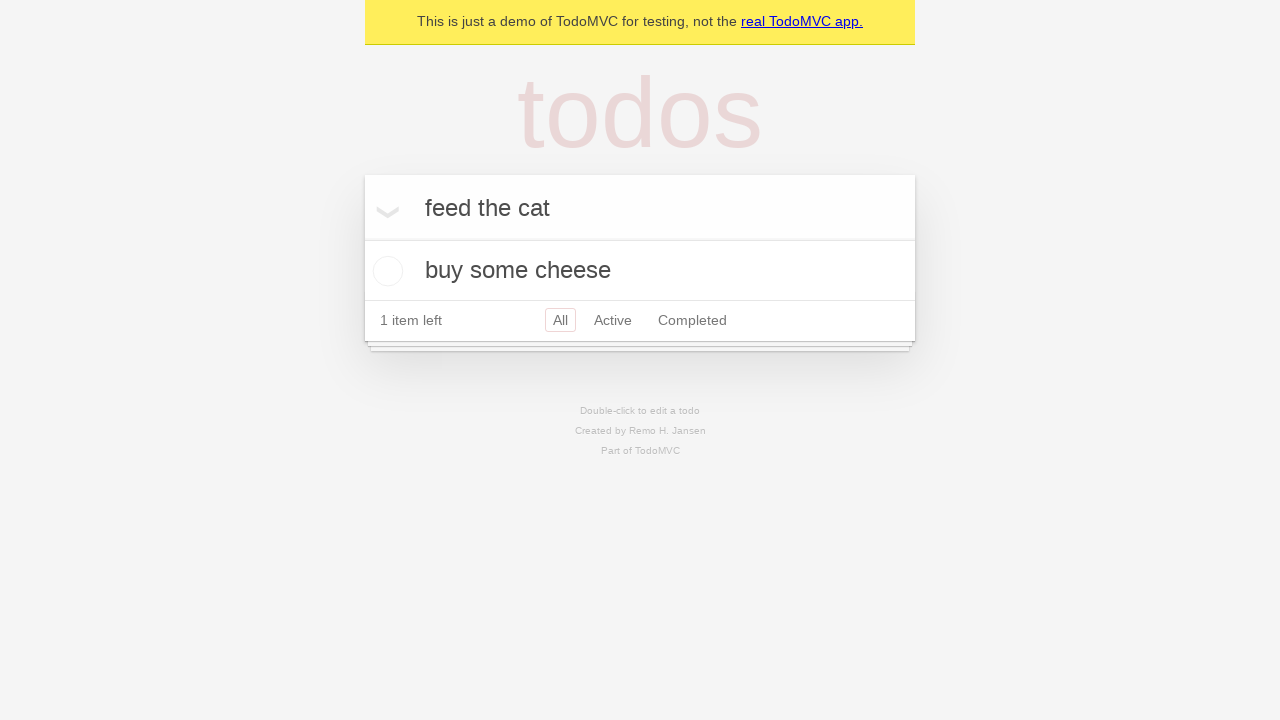

Pressed Enter to add second todo on .new-todo
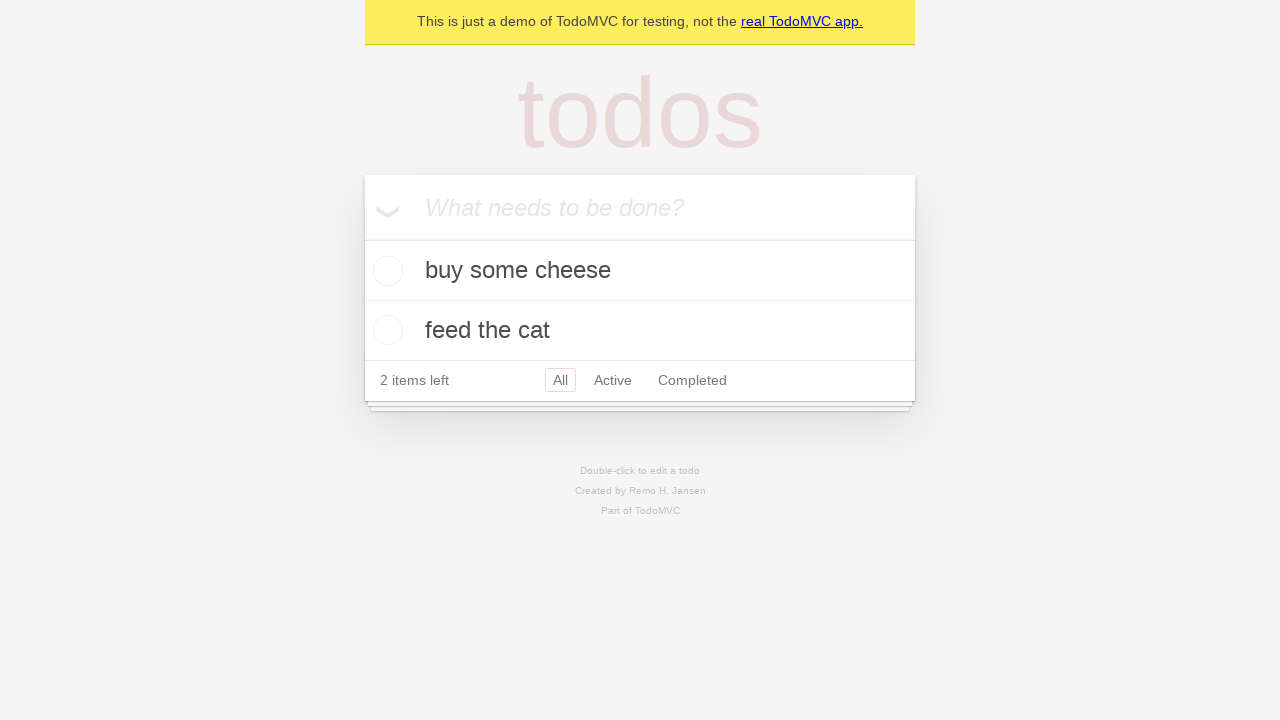

Filled new todo input with 'book a doctors appointment' on .new-todo
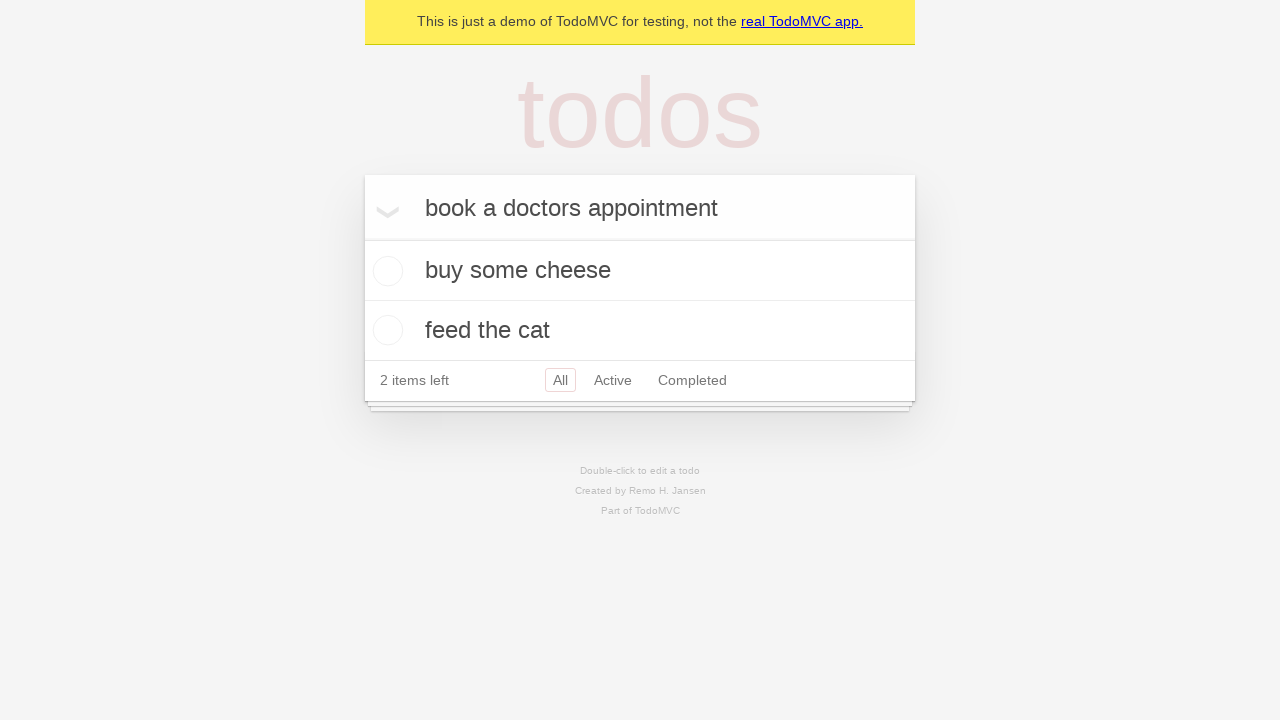

Pressed Enter to add third todo on .new-todo
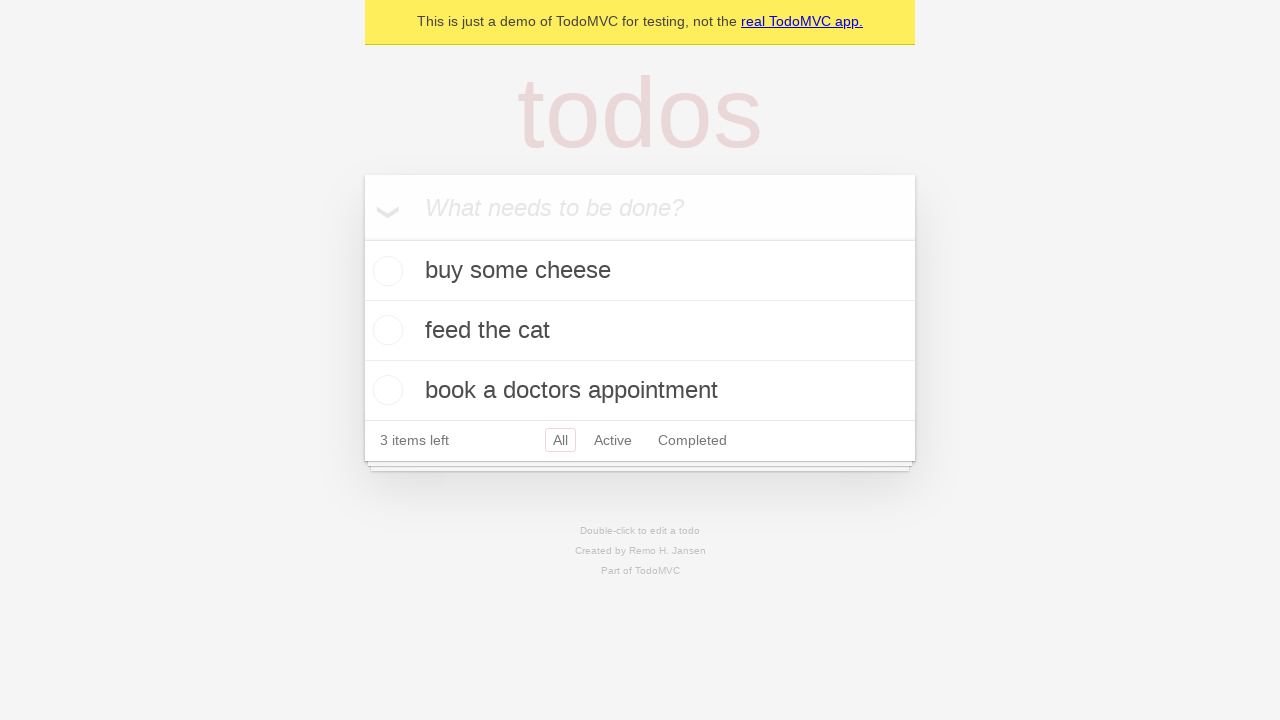

Checked the first todo item as completed at (385, 271) on .todo-list li .toggle >> nth=0
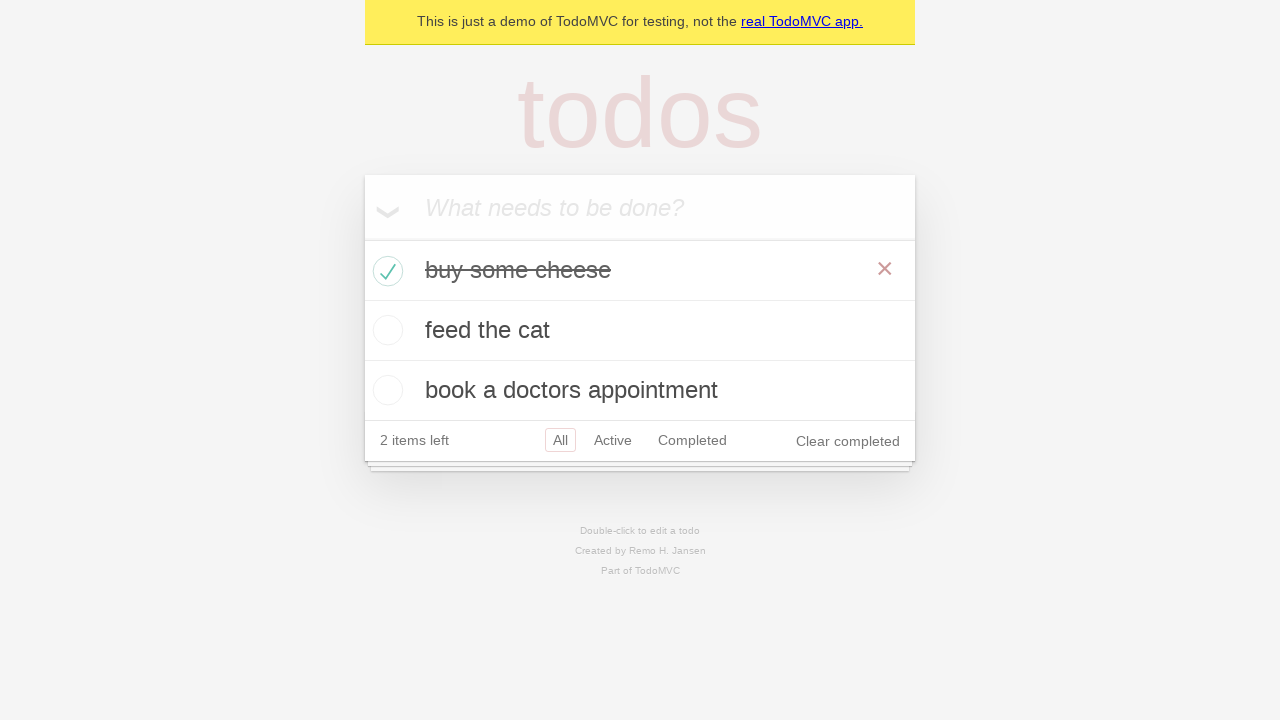

Clicked clear completed button to remove completed item at (848, 441) on .clear-completed
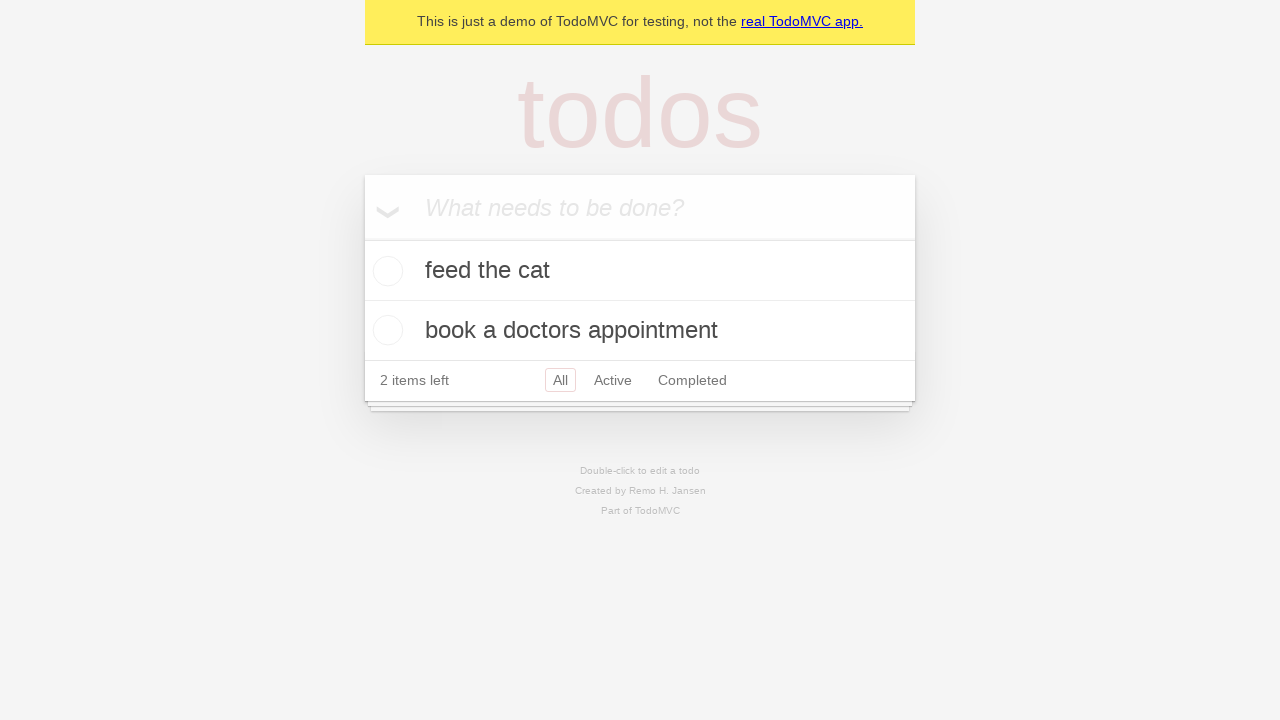

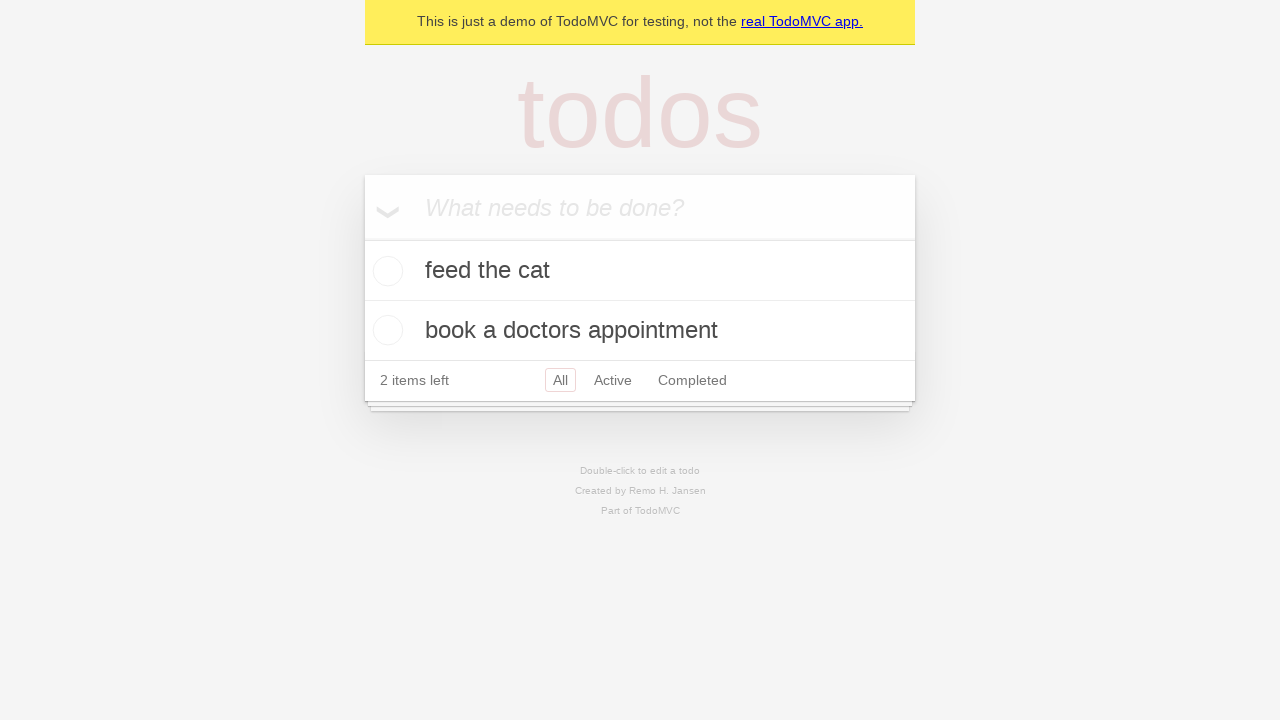